Navigates to Flipkart e-commerce website and verifies it loads successfully

Starting URL: https://www.flipkart.com/

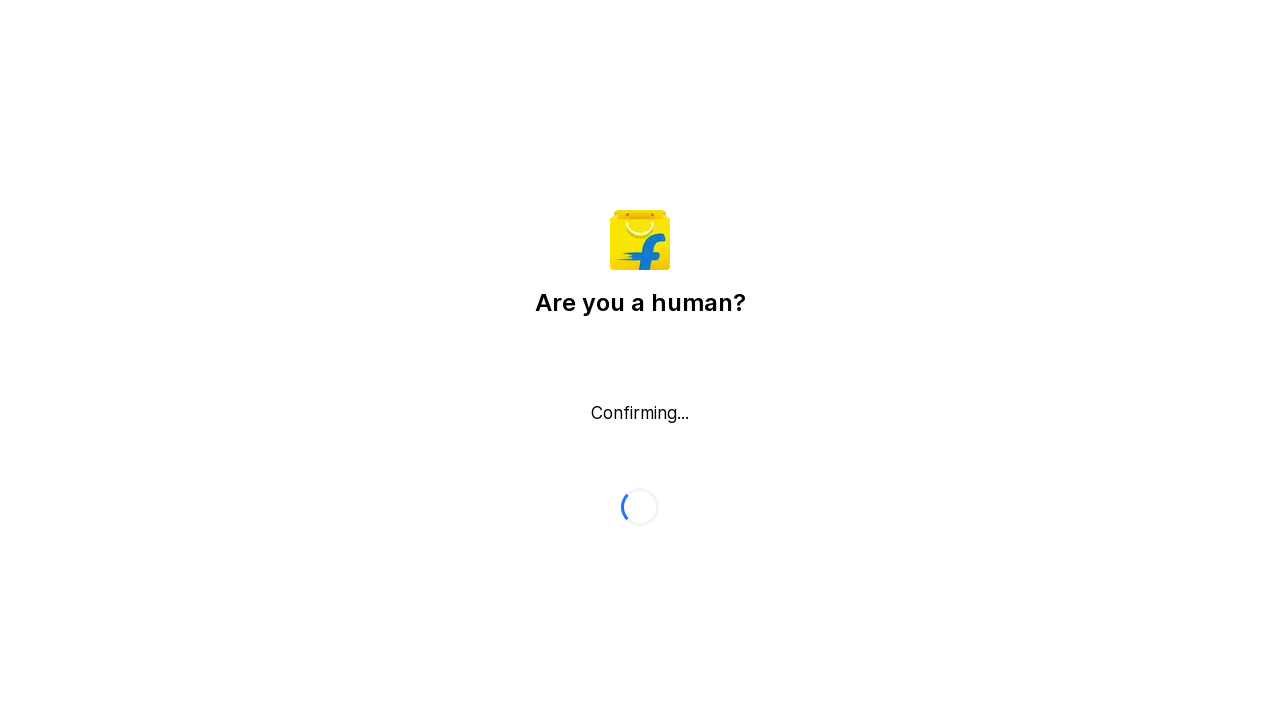

Waited for Flipkart page DOM to load
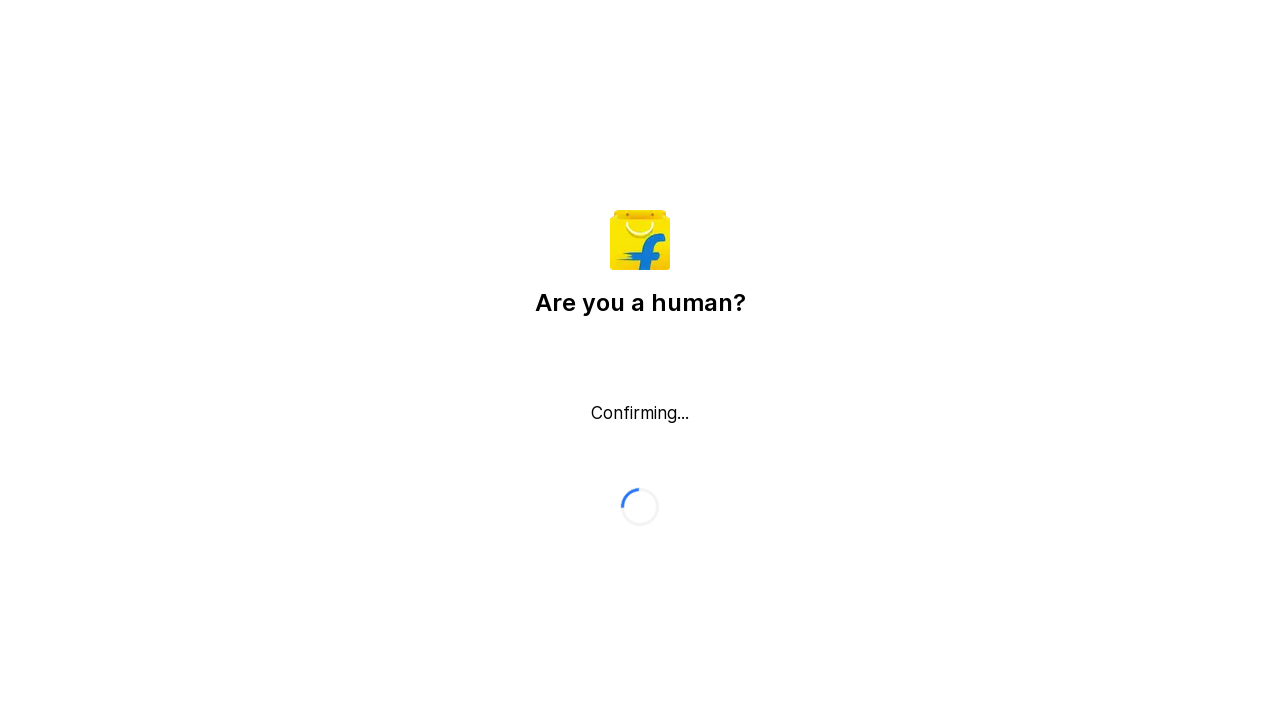

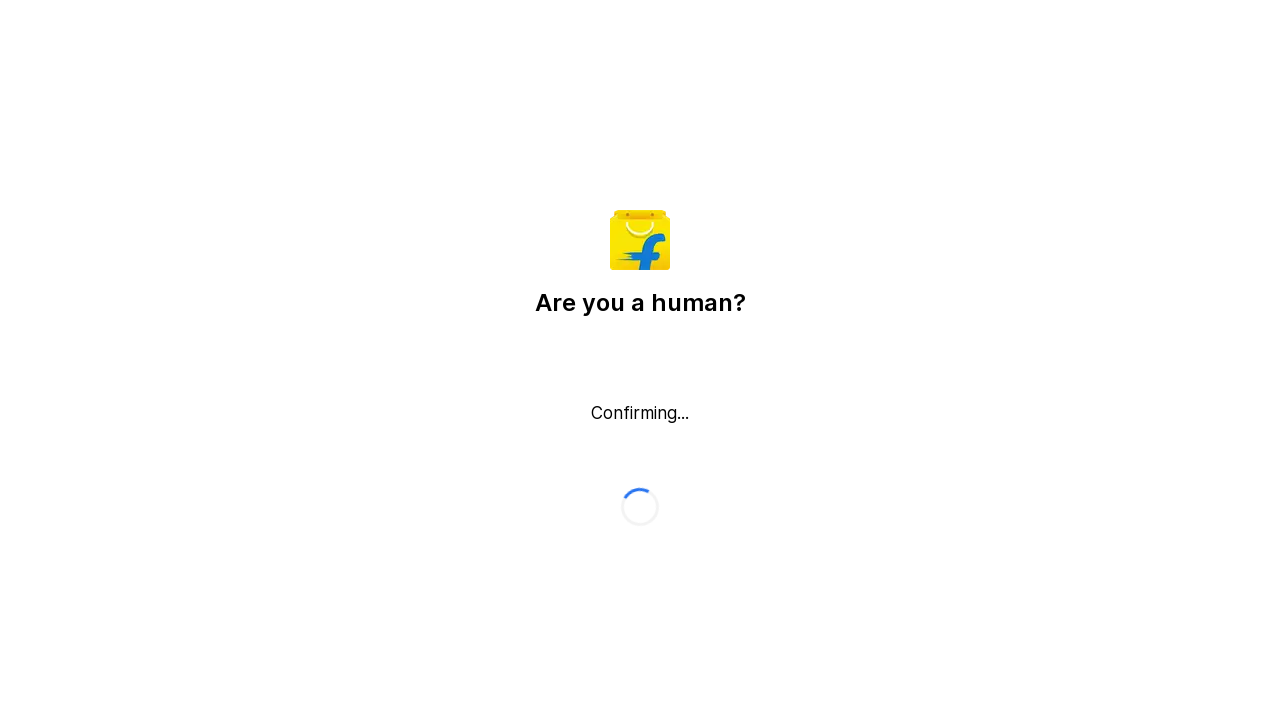